Tests input field functionality by entering text and submitting with Enter key, then verifying the result displays the entered text

Starting URL: https://www.qa-practice.com/elements/input/simple

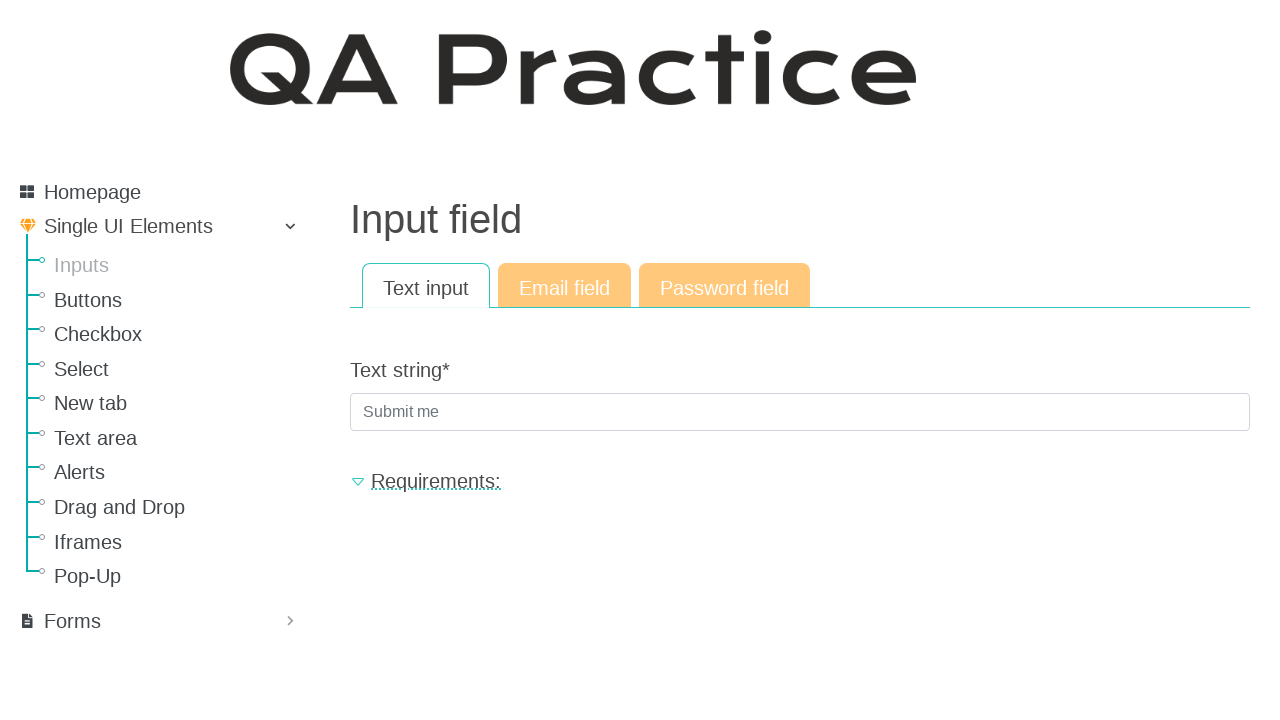

Filled input field with 'cat' on .form-control
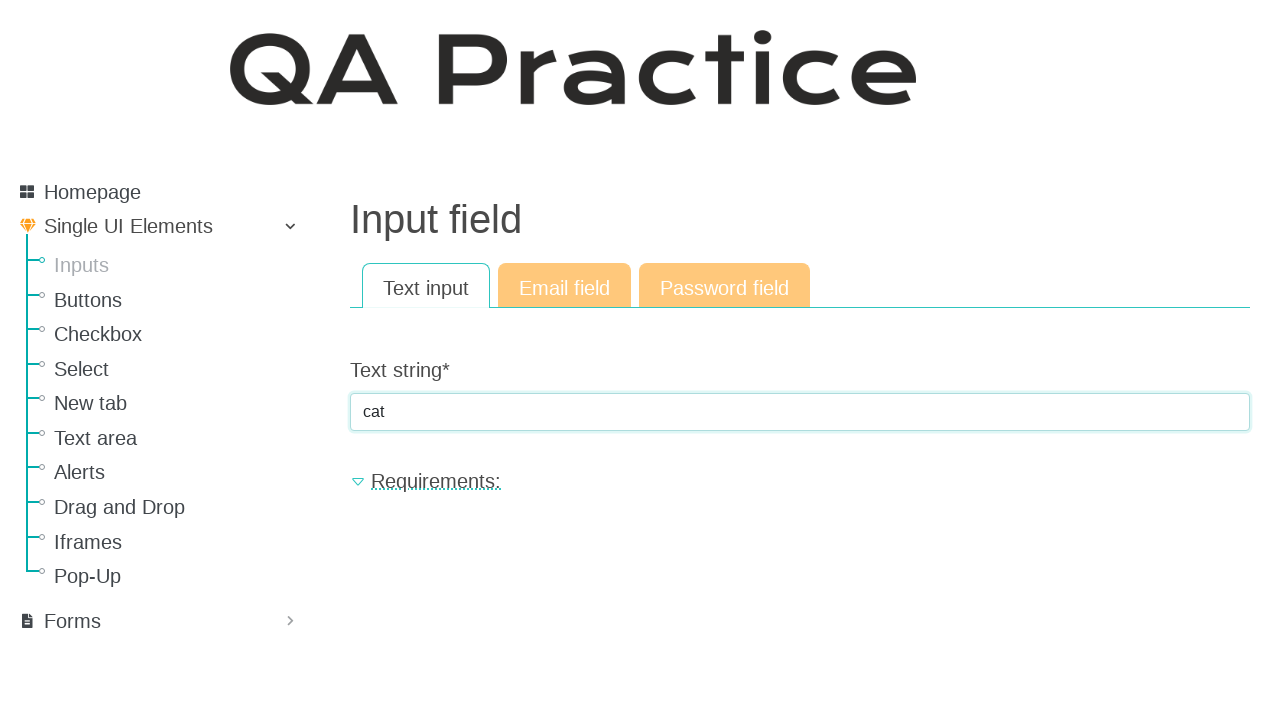

Pressed Enter key to submit the input field on .form-control
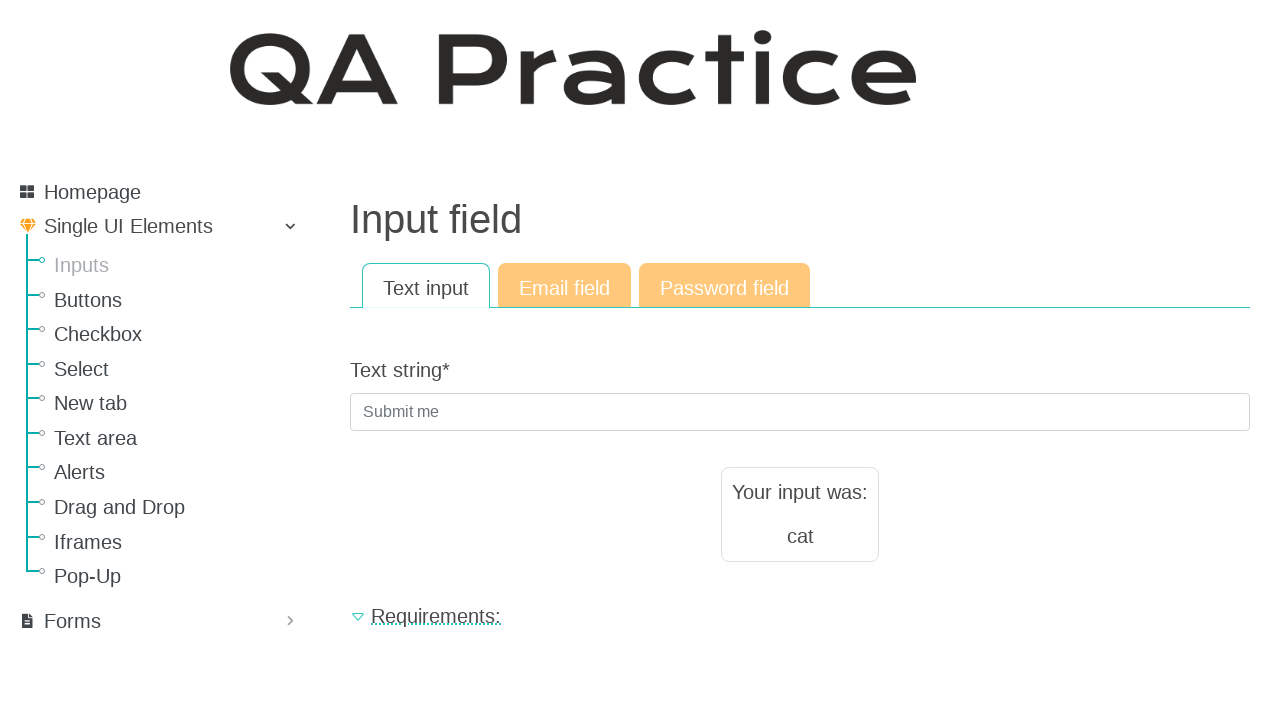

Result text element loaded and is visible
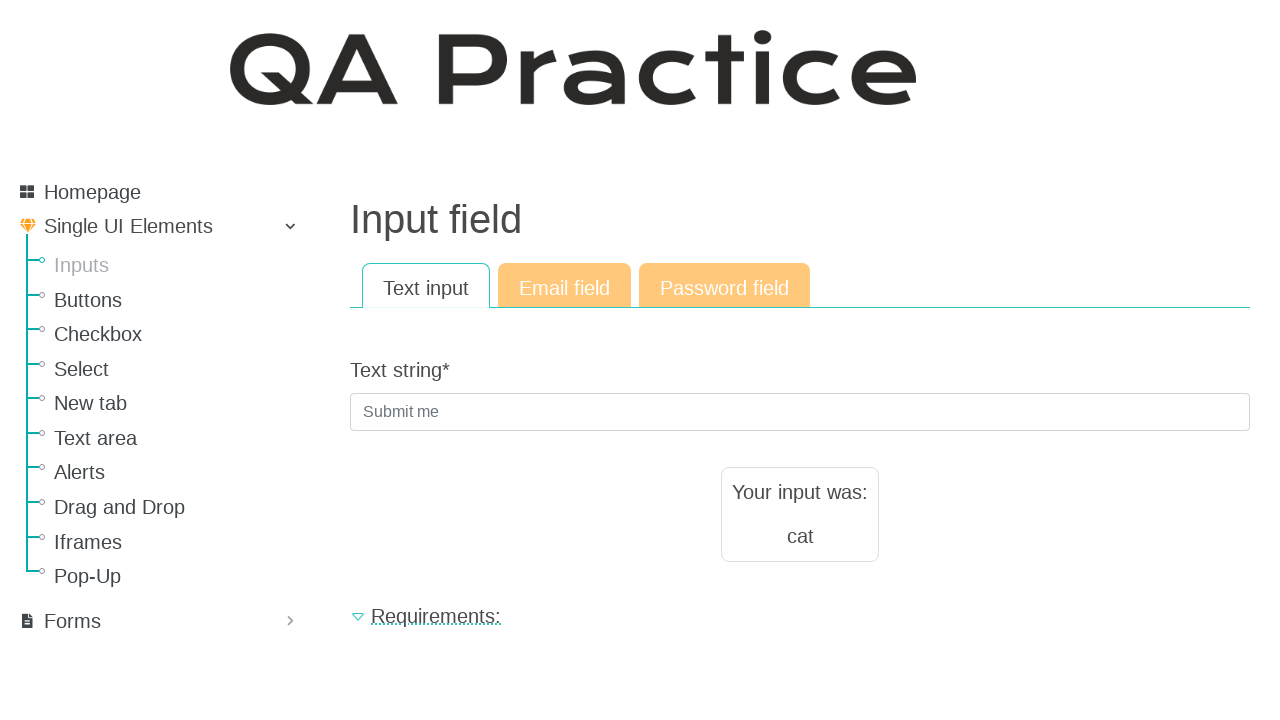

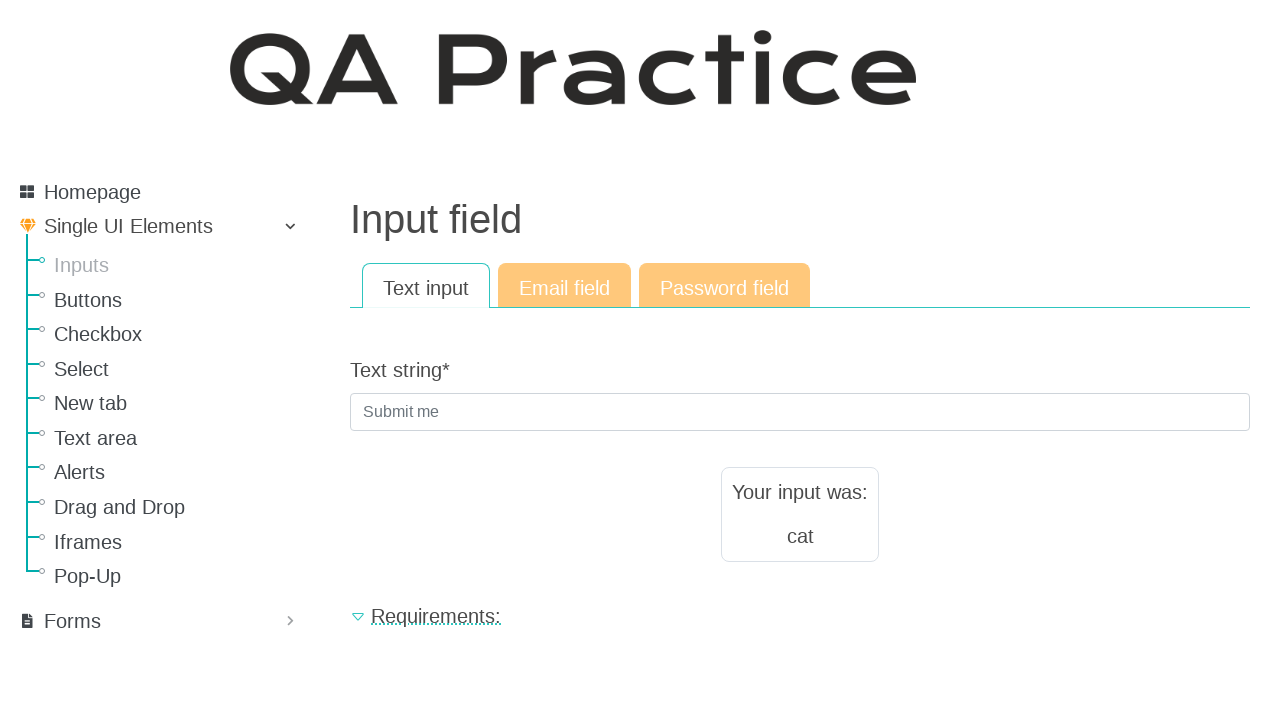